Tests navigation to Google's help and privacy pages, switches between windows to verify the Privacy Policy page opens in a new window, then returns to the original window

Starting URL: https://accounts.google.com/v3/signin/identifier?dsh=S184583677%3A1678243295334954&authuser=0&continue=https%3A%2F%2Fmail.google.com&ec=GAlAFw&hl=en-US&service=mail&flowName=GlifWebSignIn&flowEntry=AddSession

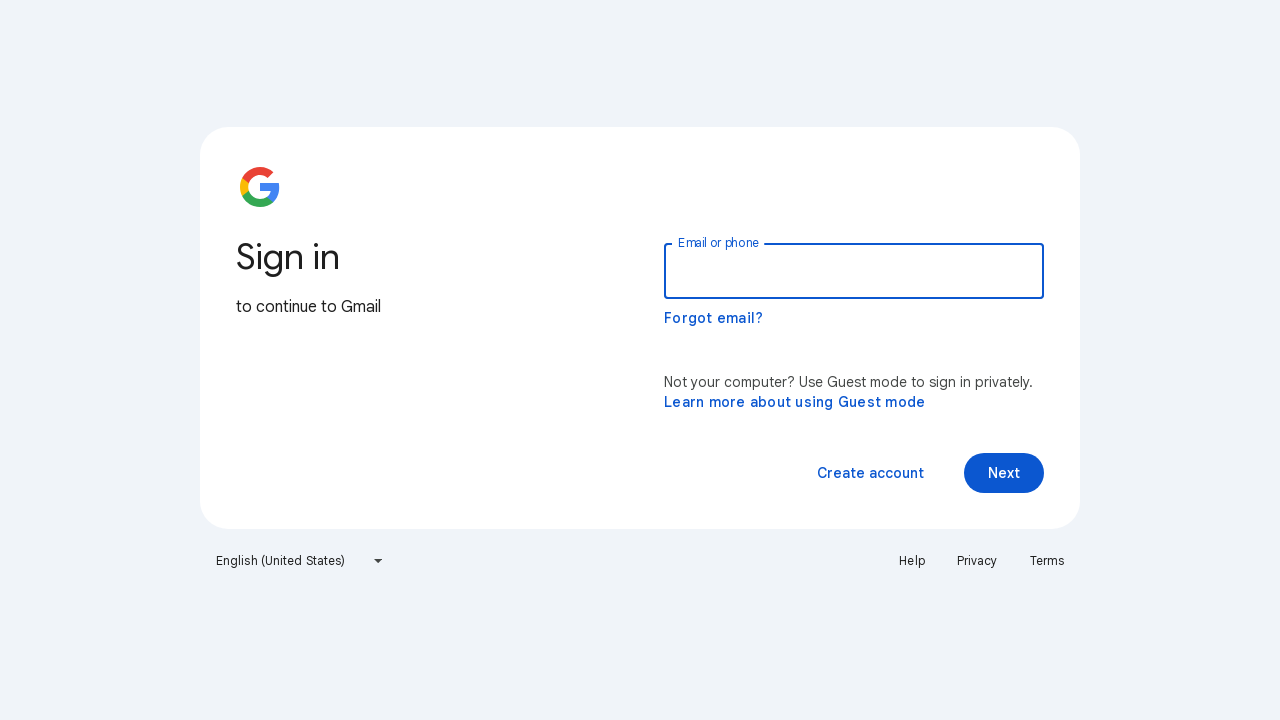

Clicked on Help link at (912, 561) on xpath=//a[text()='Help']
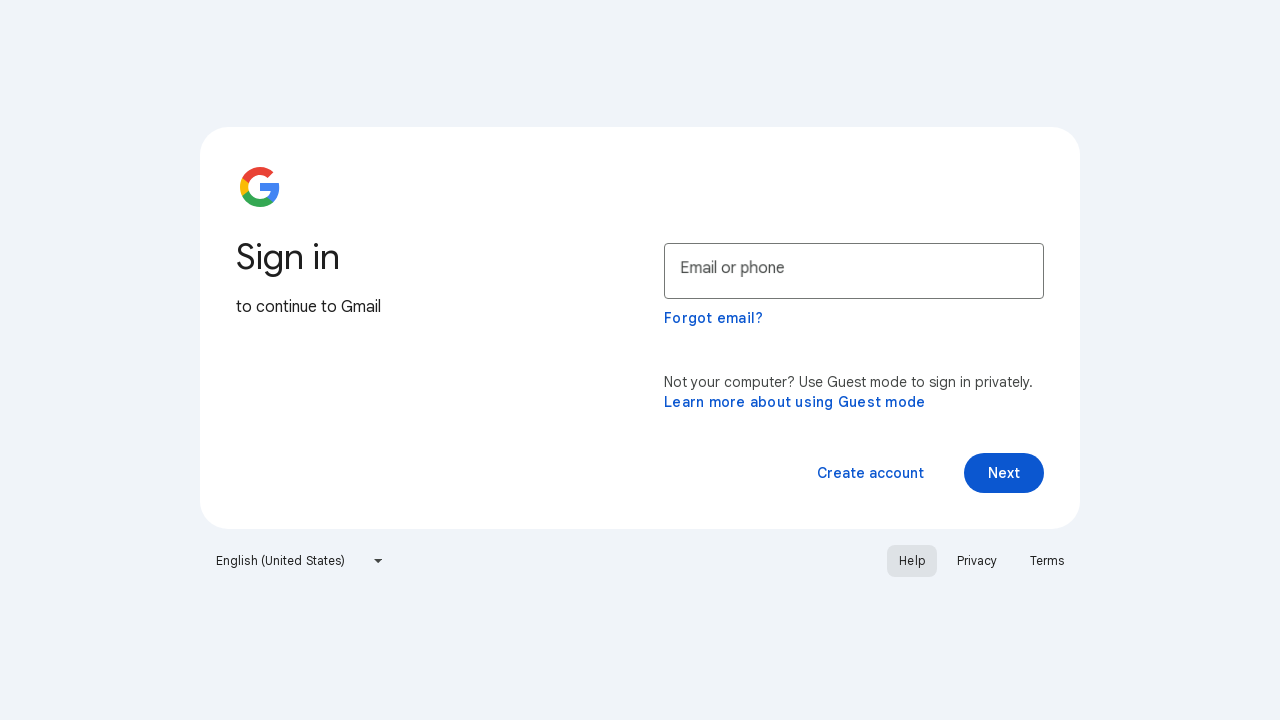

Clicked on Privacy link which opens in a new window at (977, 561) on xpath=//a[text()='Privacy']
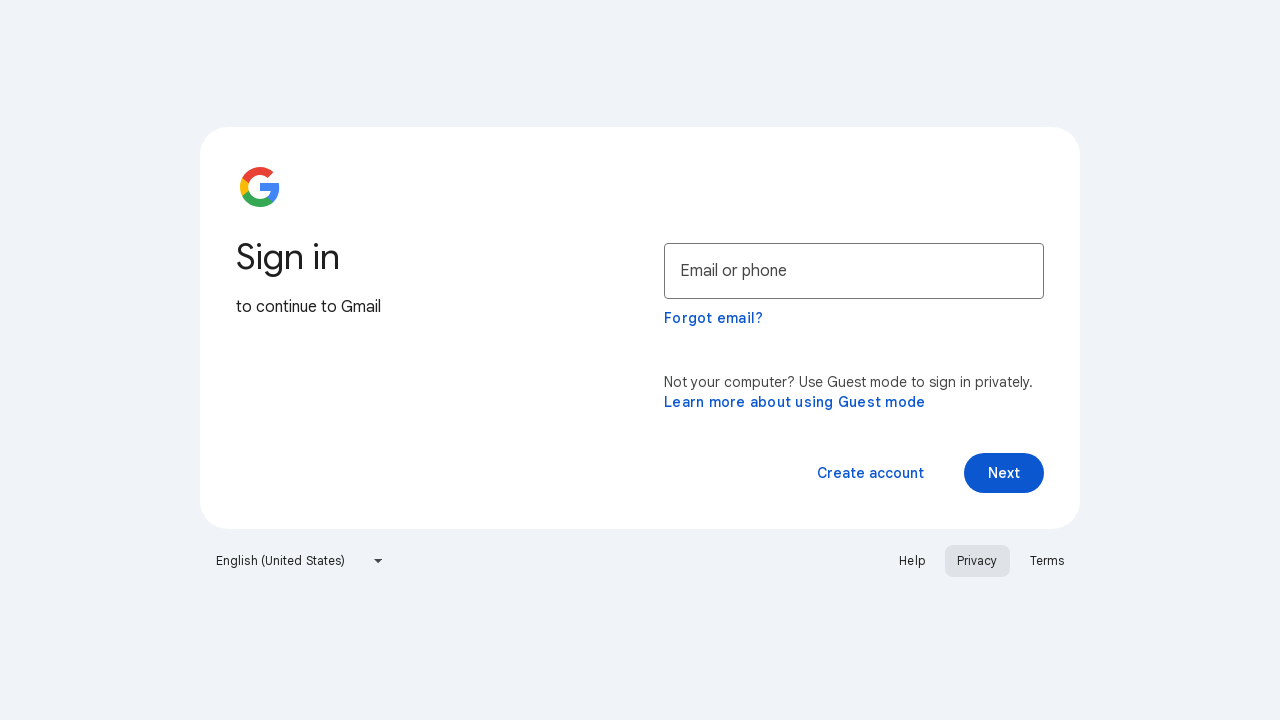

New Privacy Policy window detected and captured
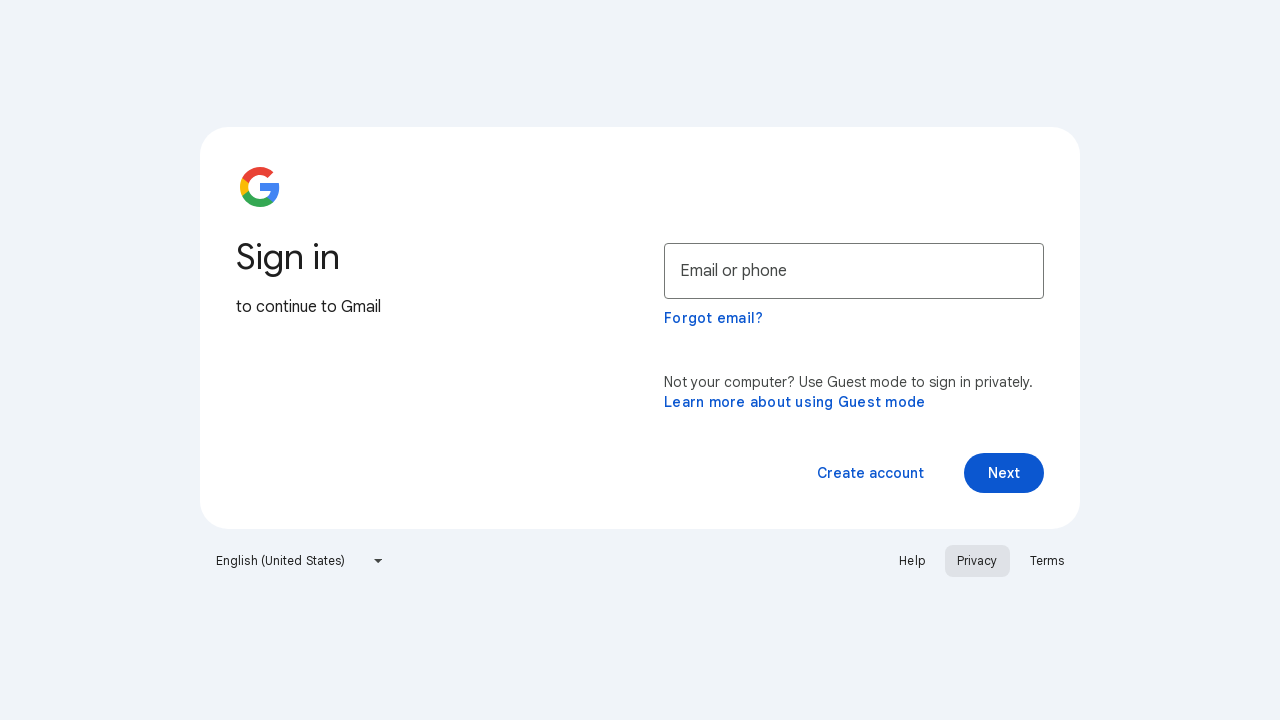

Waited for Privacy Policy page to fully load
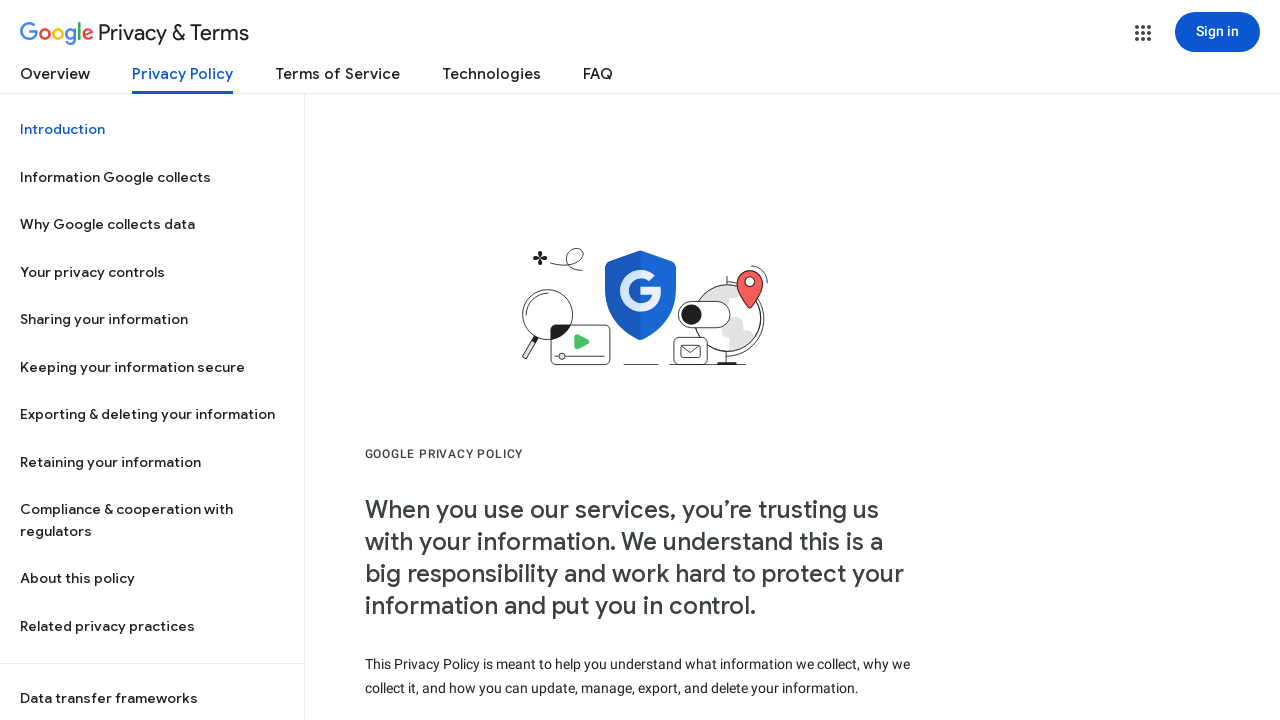

Verified Privacy Policy page title is present
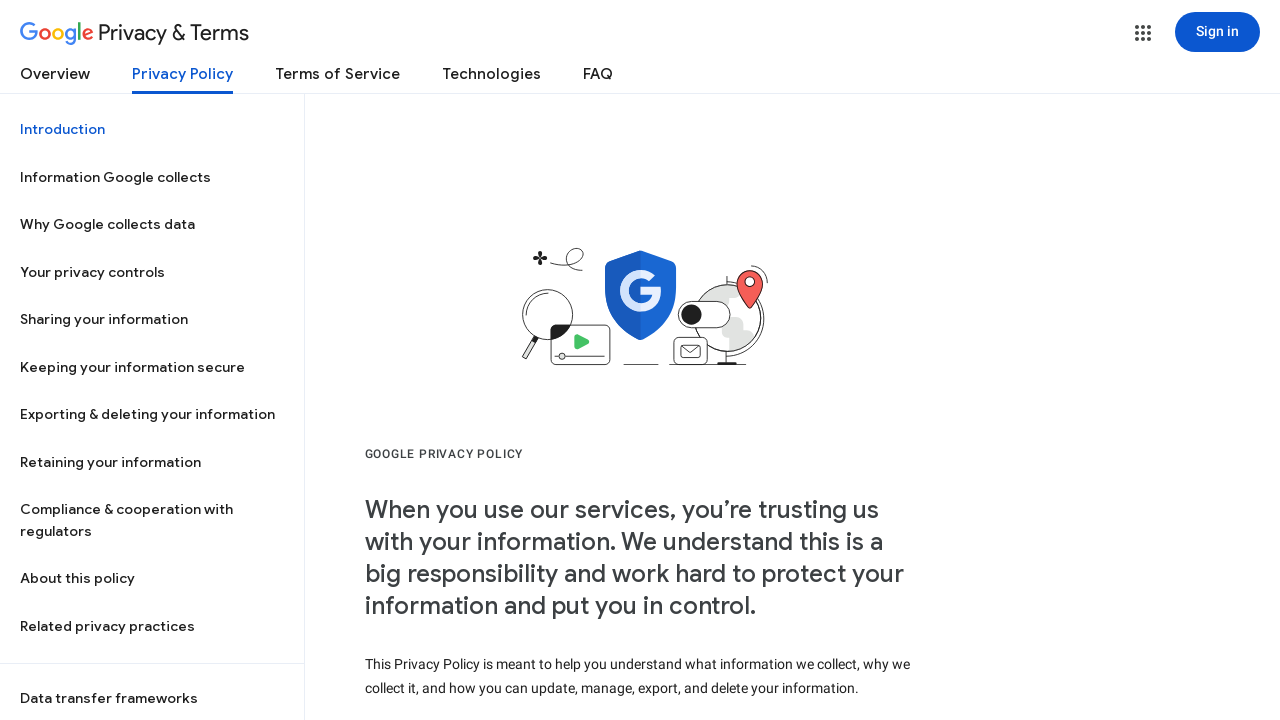

Closed Privacy Policy window and returned to original window
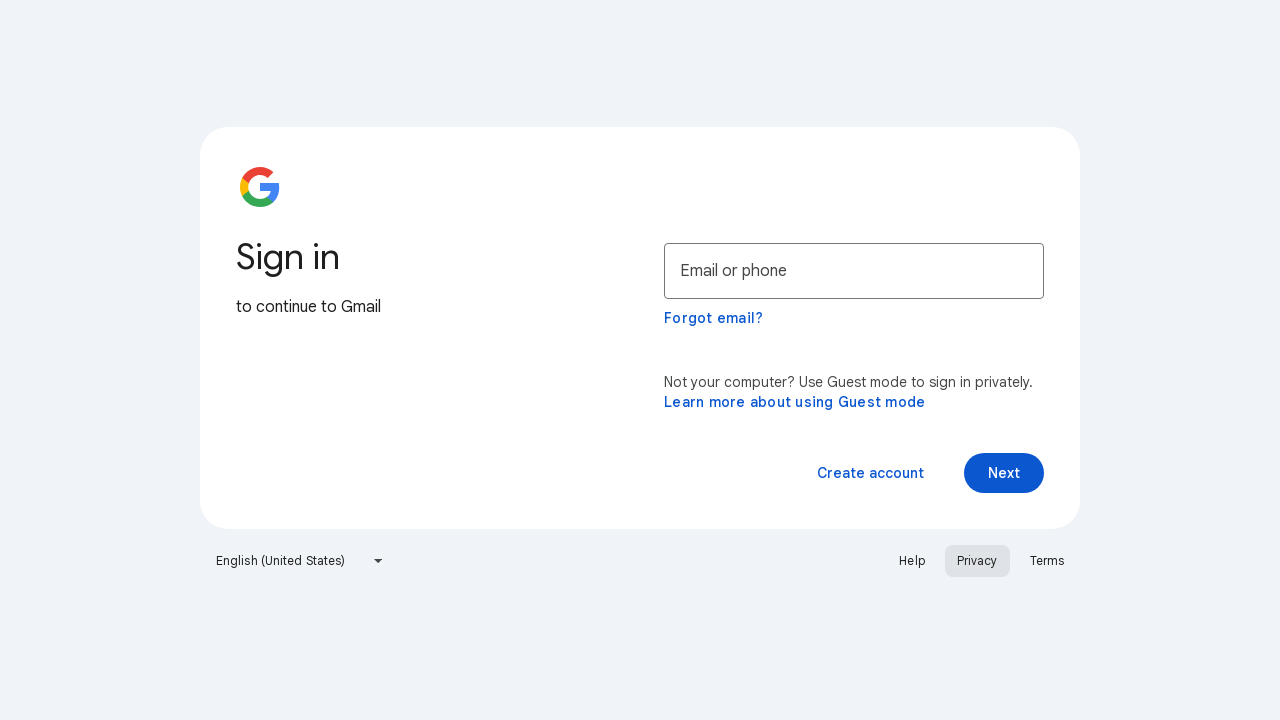

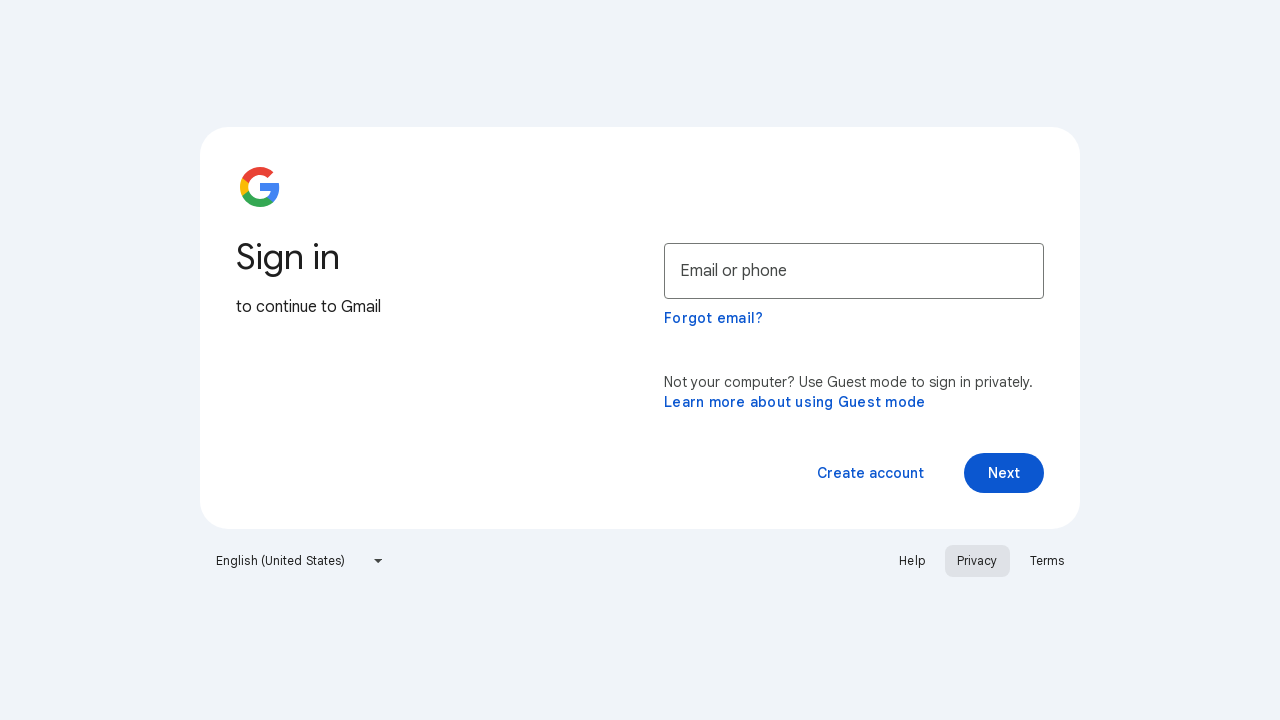